Navigates to a product offers page, sorts the table by clicking the first column header, and locates price information for items containing "Beans"

Starting URL: https://rahulshettyacademy.com/seleniumPractise/#/offers

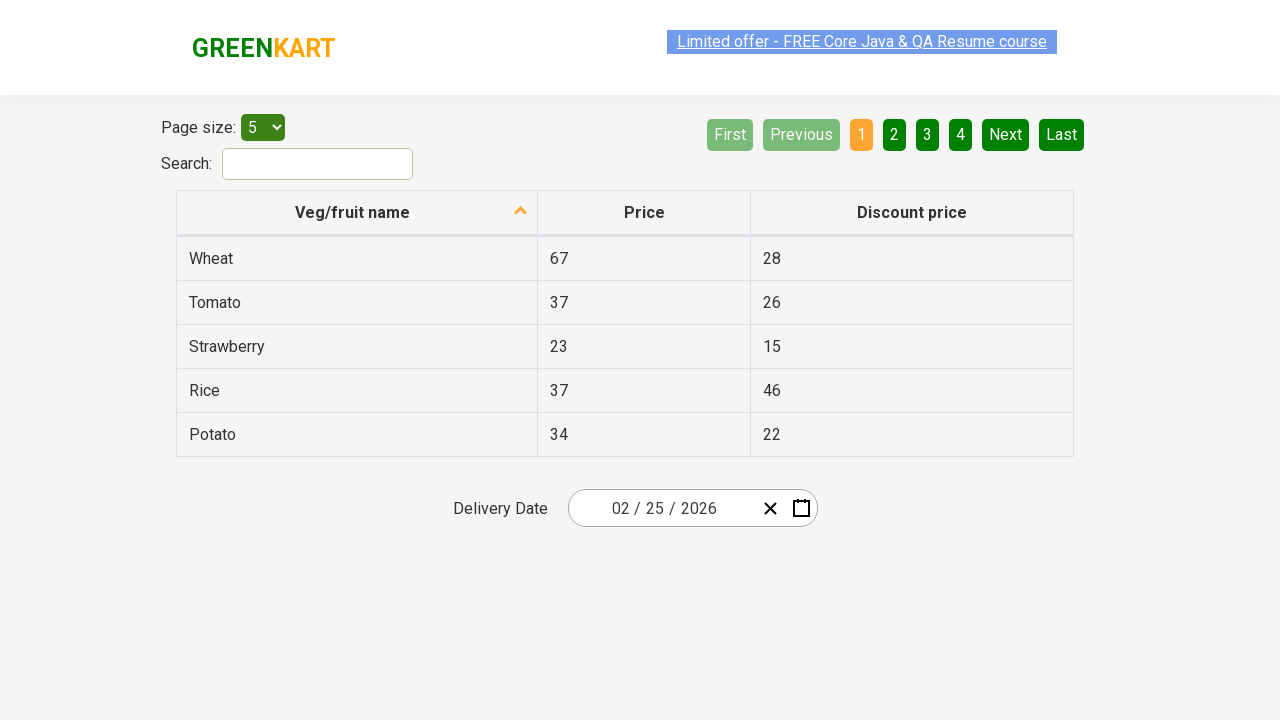

Navigated to product offers page
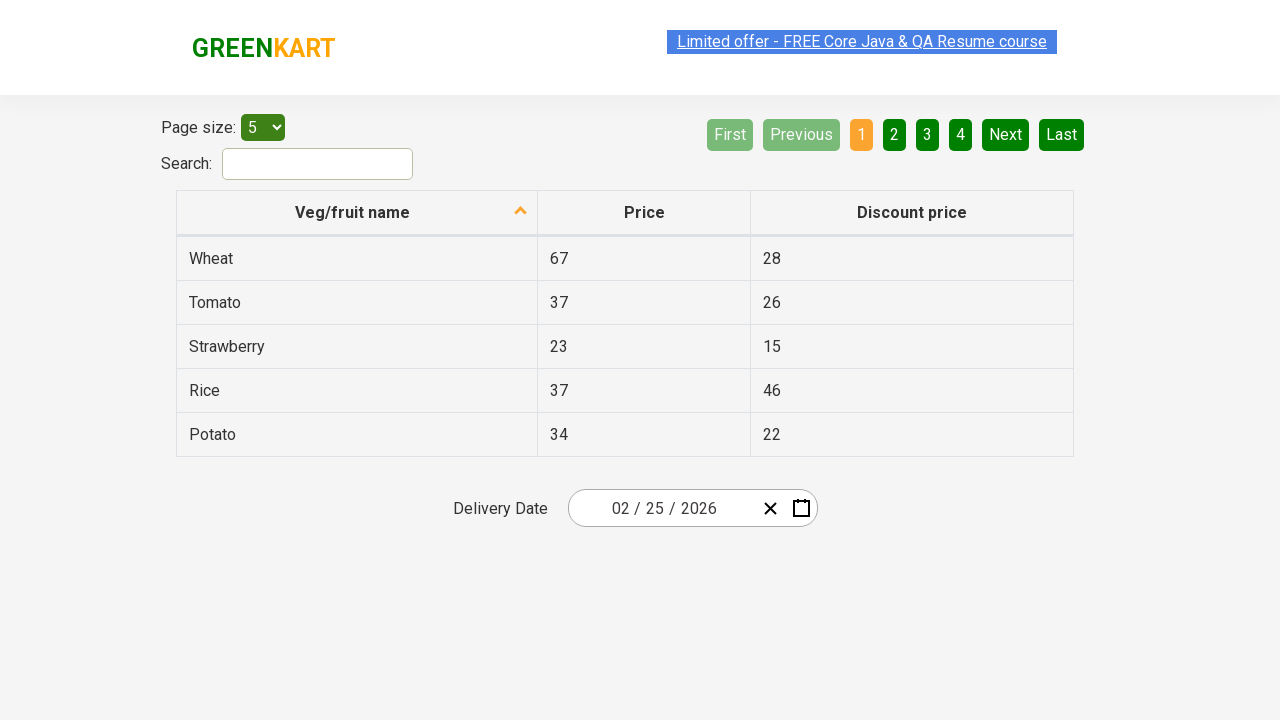

Clicked first column header to sort table at (357, 213) on xpath=//tr/th[1]
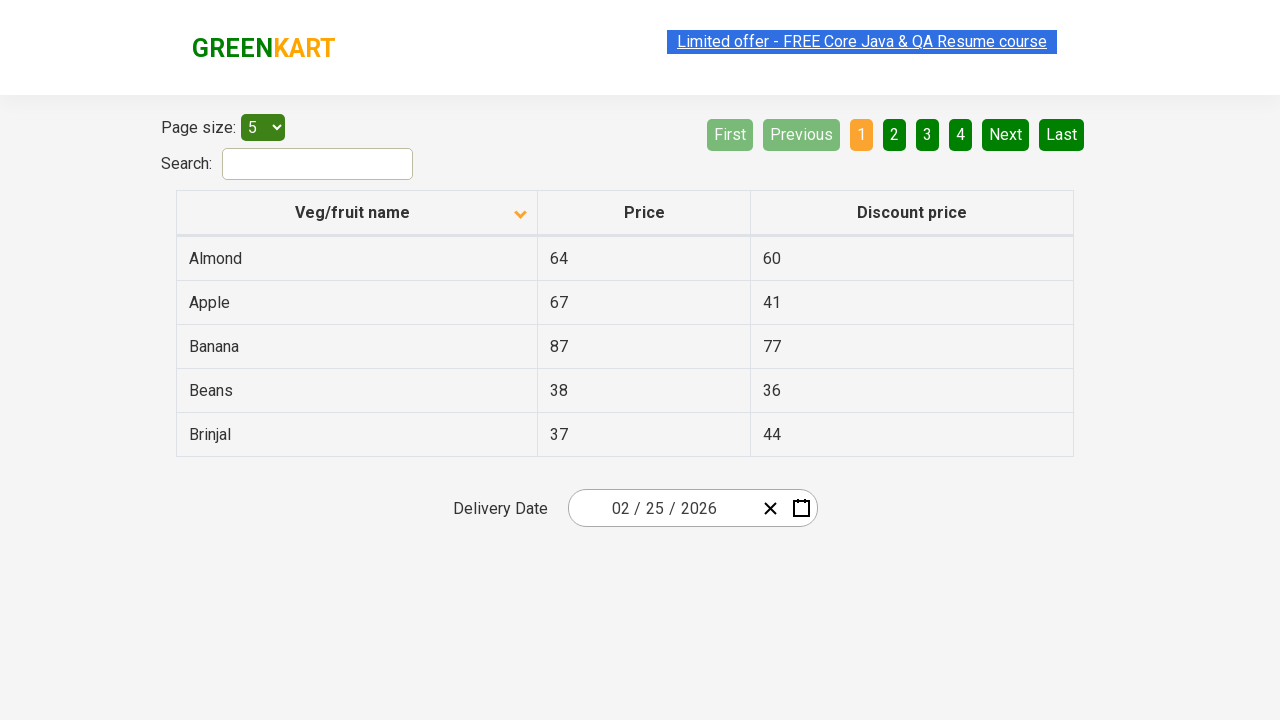

Waited for table sorting to complete
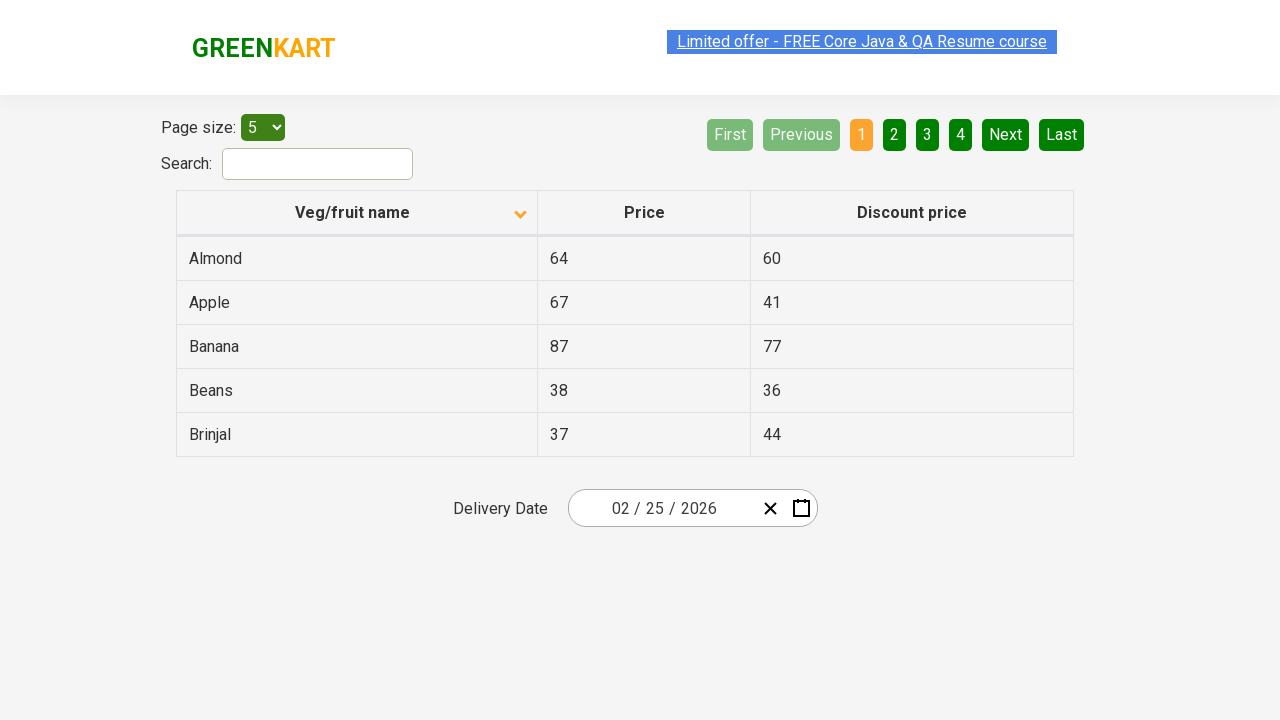

Verified table rows are present
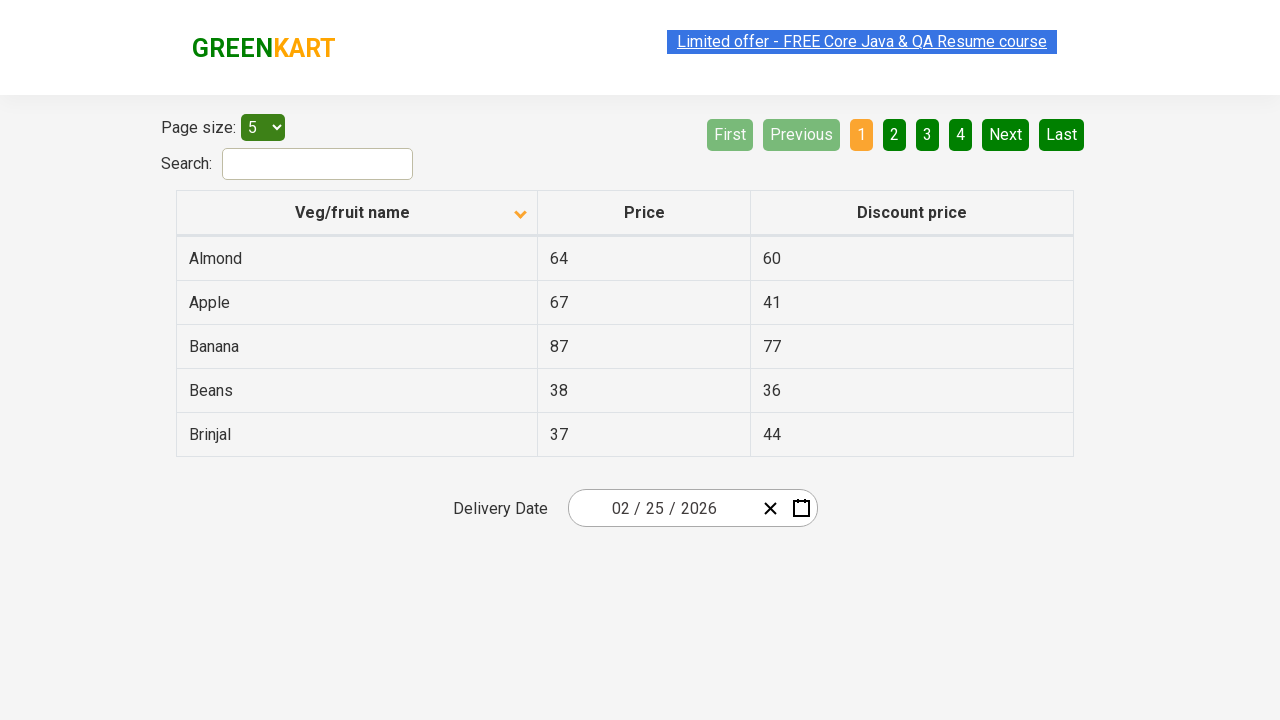

Located price information for items containing 'Beans'
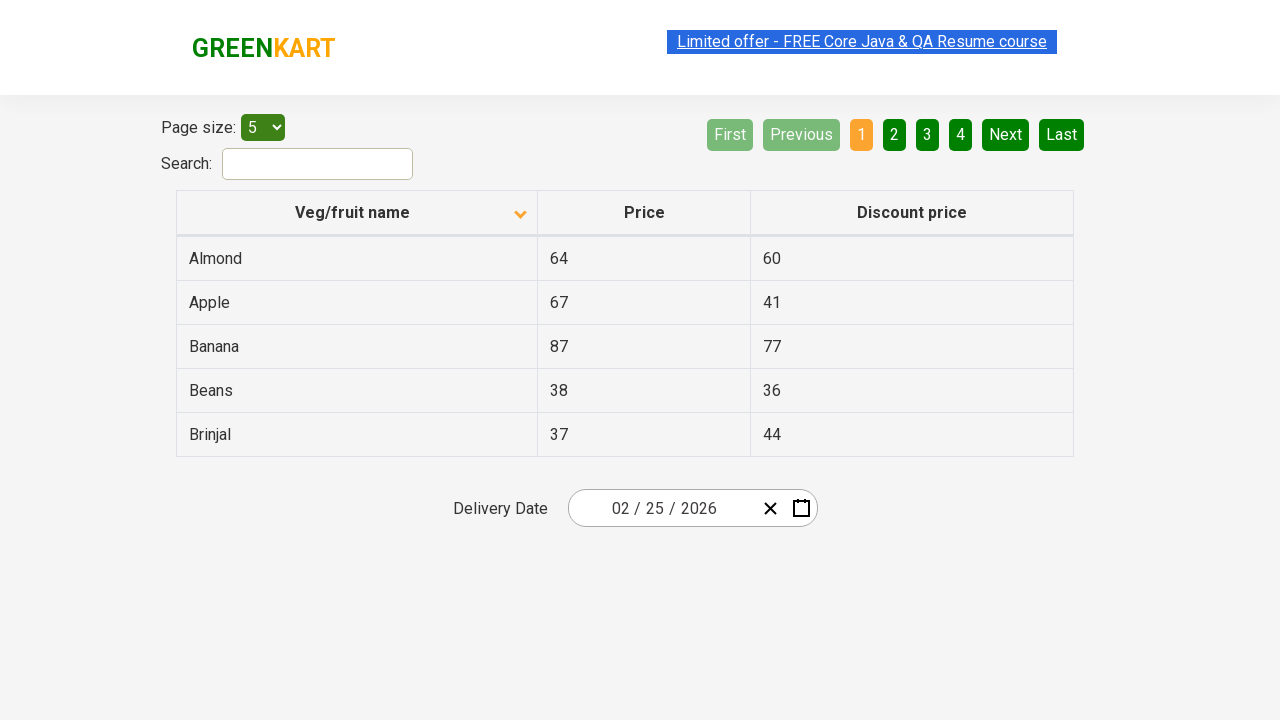

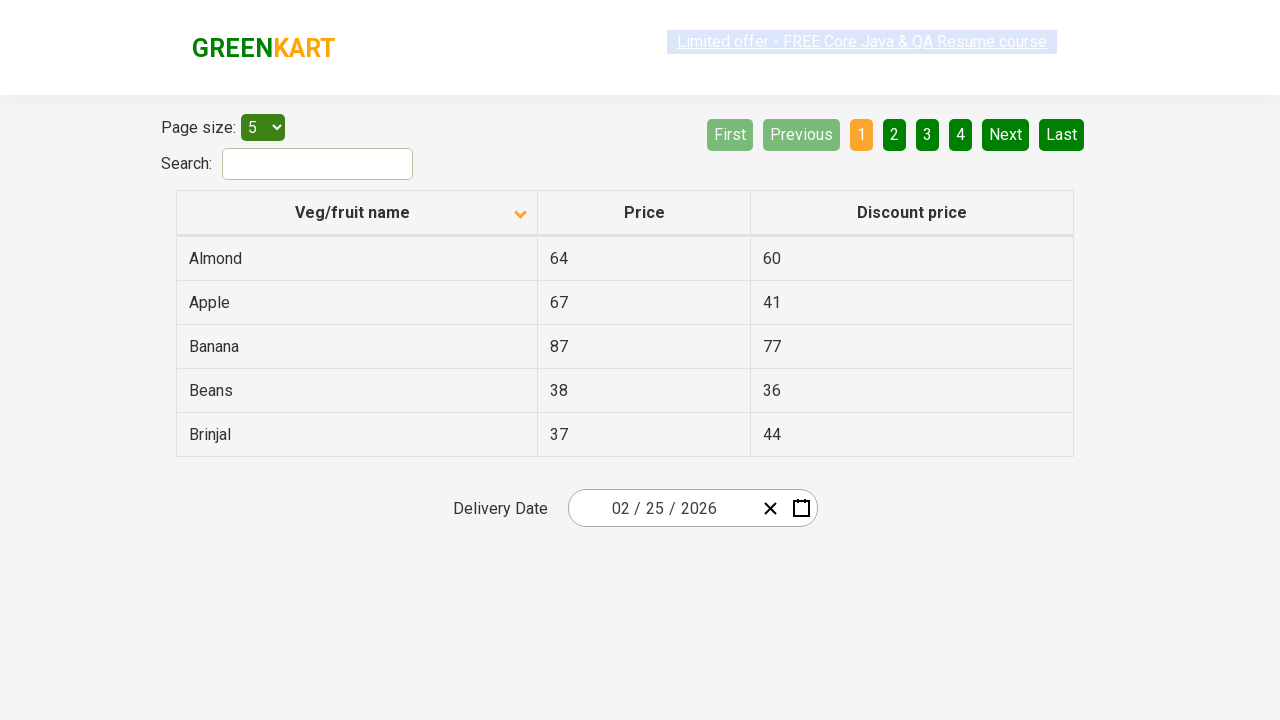